Tests JavaScript alert, confirm, and prompt dialogs by clicking buttons and interacting with the alerts

Starting URL: https://the-internet.herokuapp.com/javascript_alerts

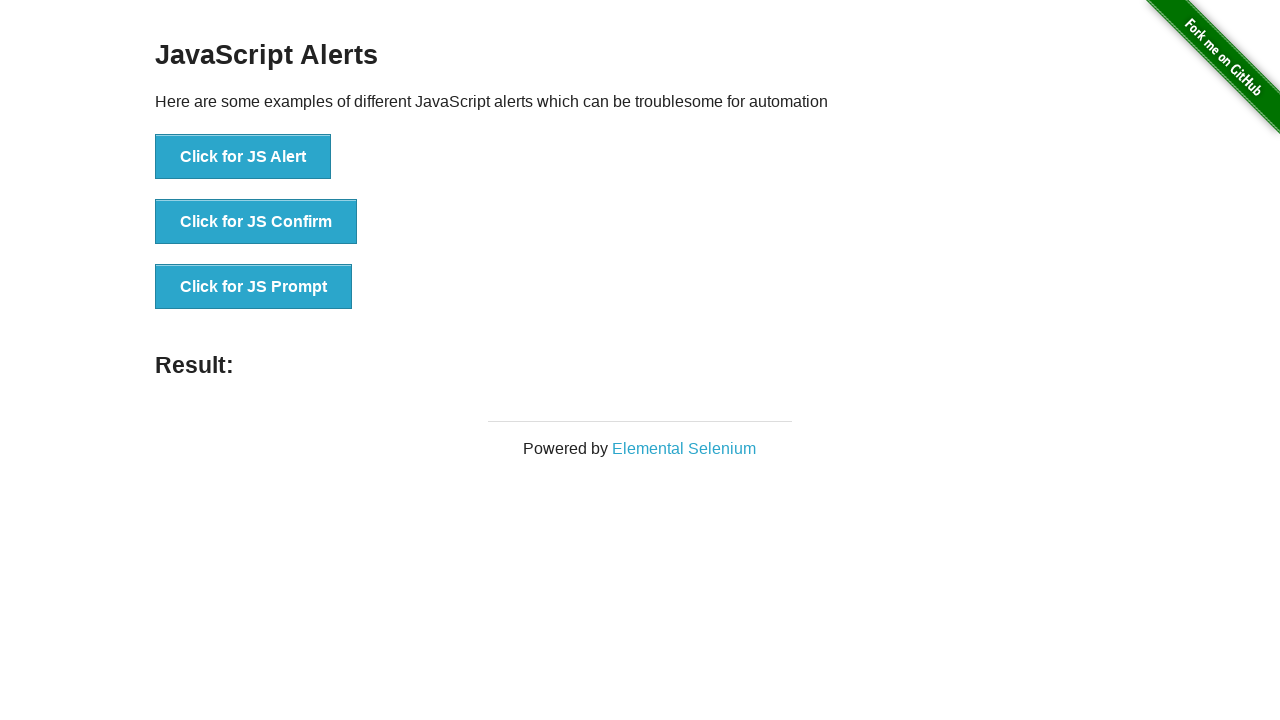

Set up handler to accept JavaScript alert dialog
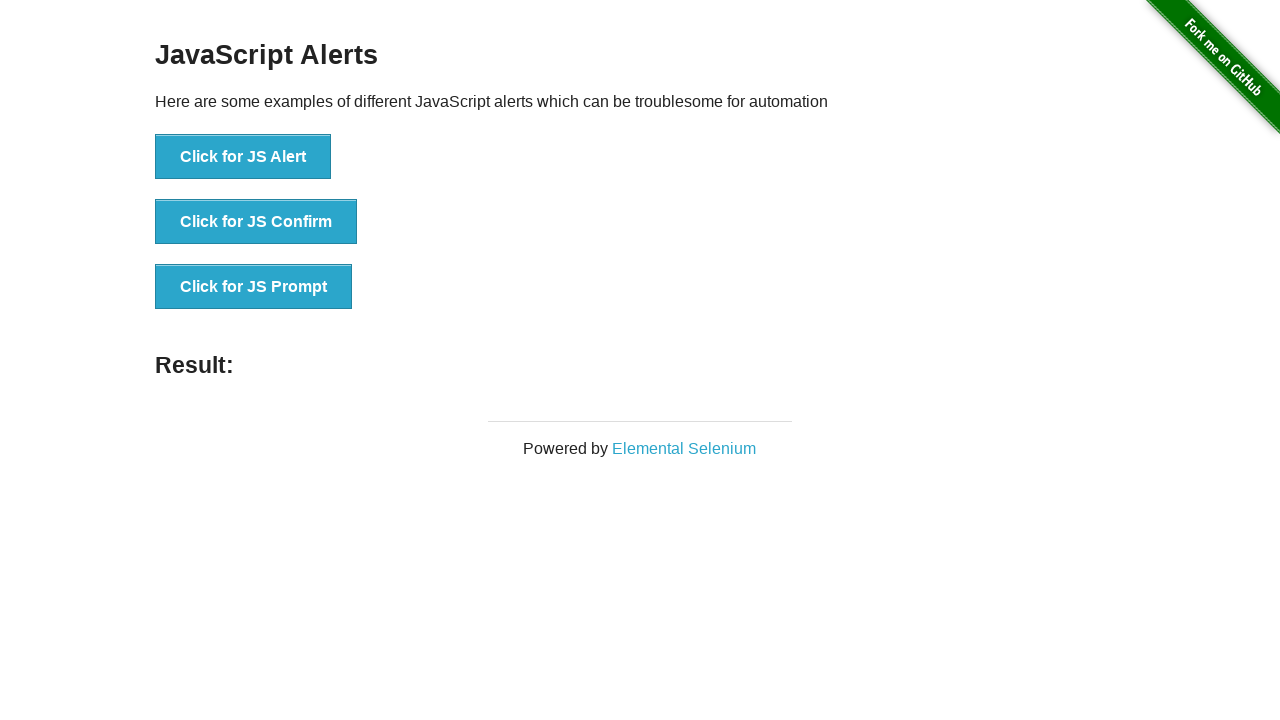

Alert button is visible on page
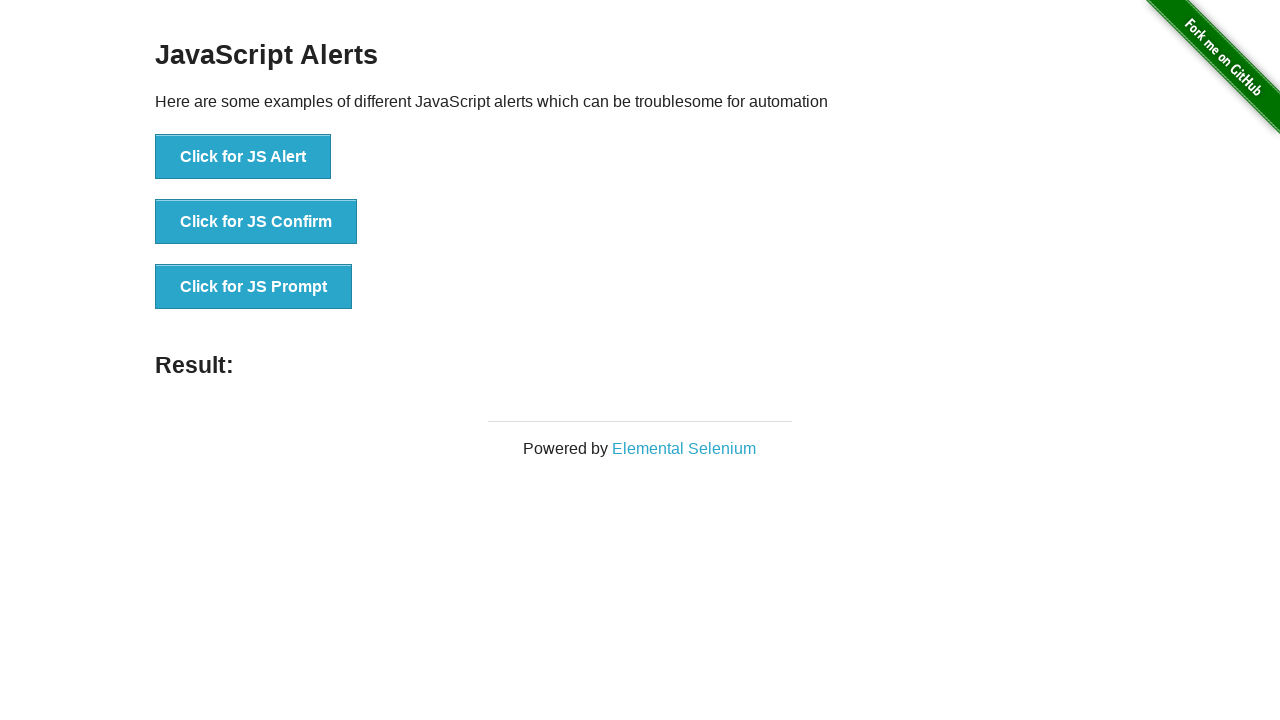

Clicked alert button and accepted the alert dialog at (243, 157) on xpath=//button[@onclick='jsAlert()']
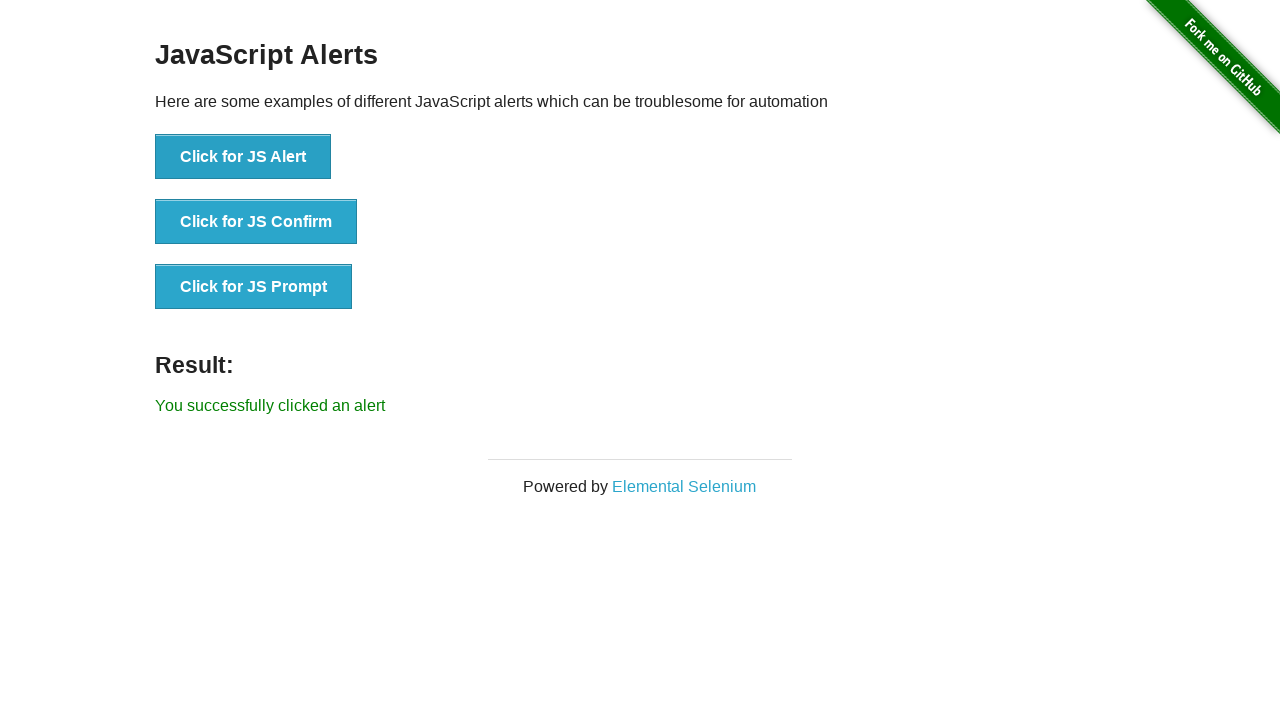

Alert result message appeared on page
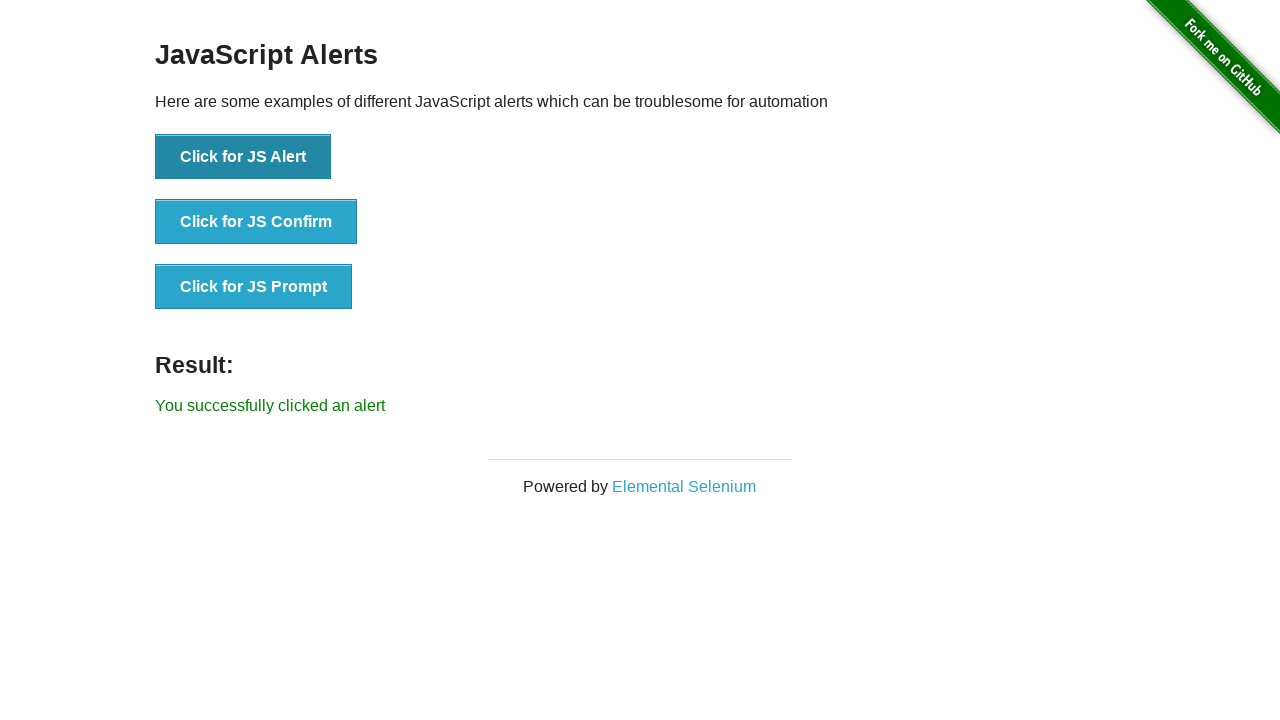

Set up handler to dismiss JavaScript confirm dialog
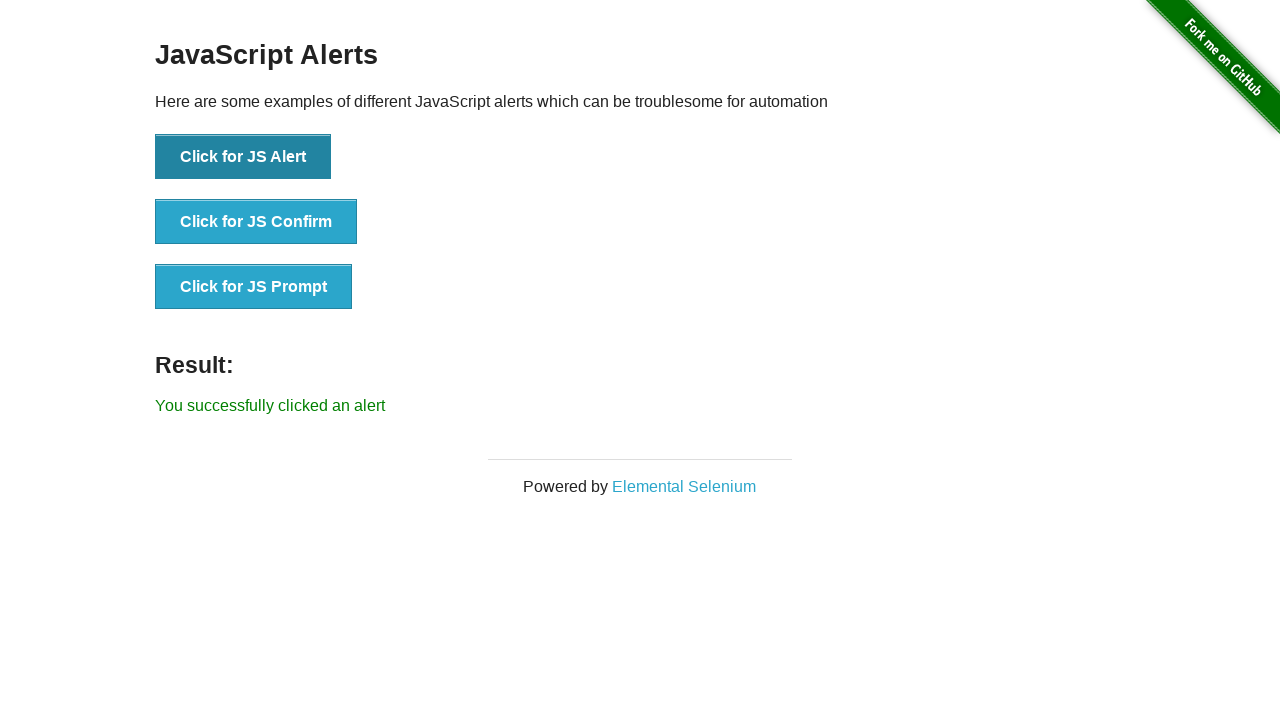

Clicked confirm button and dismissed the confirm dialog at (256, 222) on xpath=//button[@onclick='jsConfirm()']
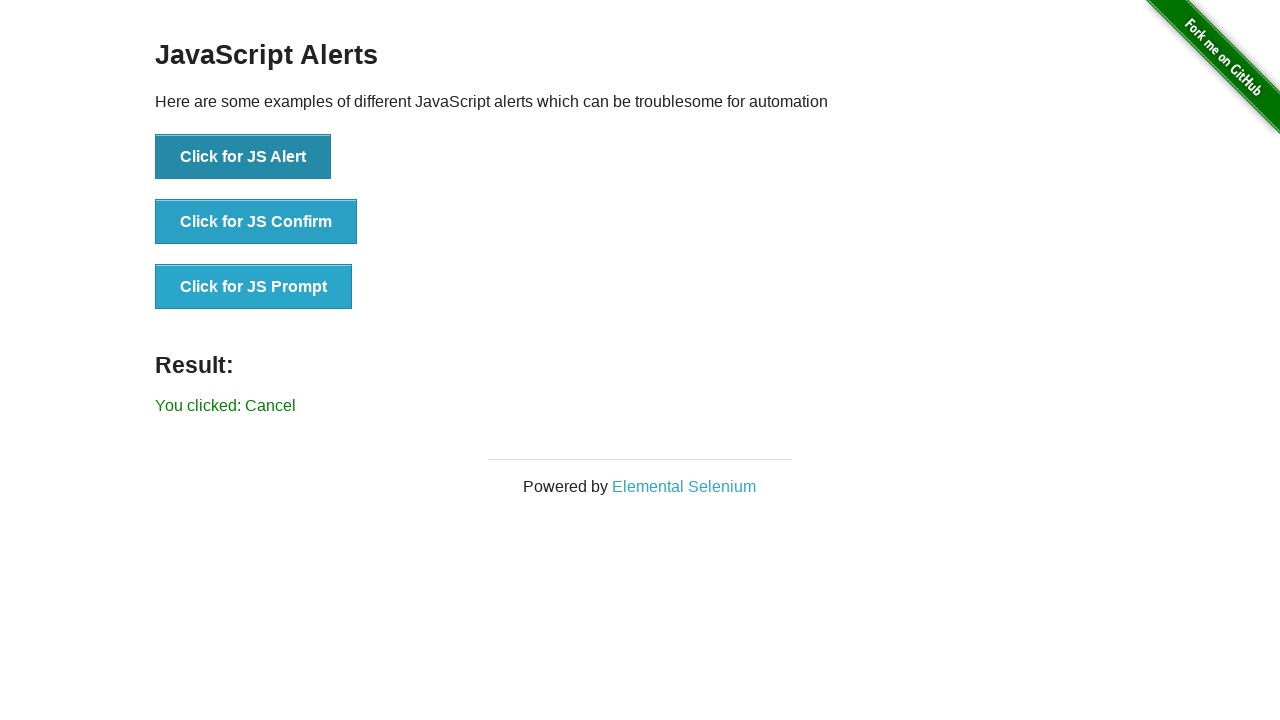

Confirm result message appeared on page
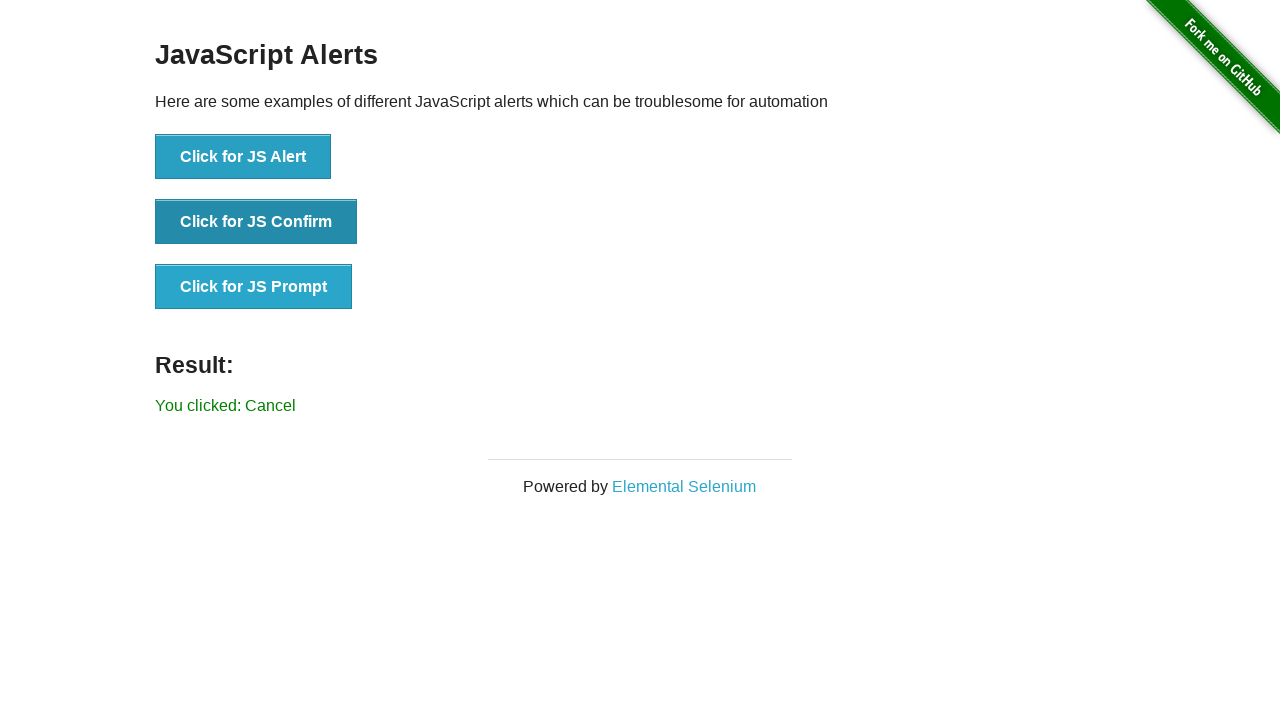

Set up handler to accept JavaScript prompt dialog with text 'Text!'
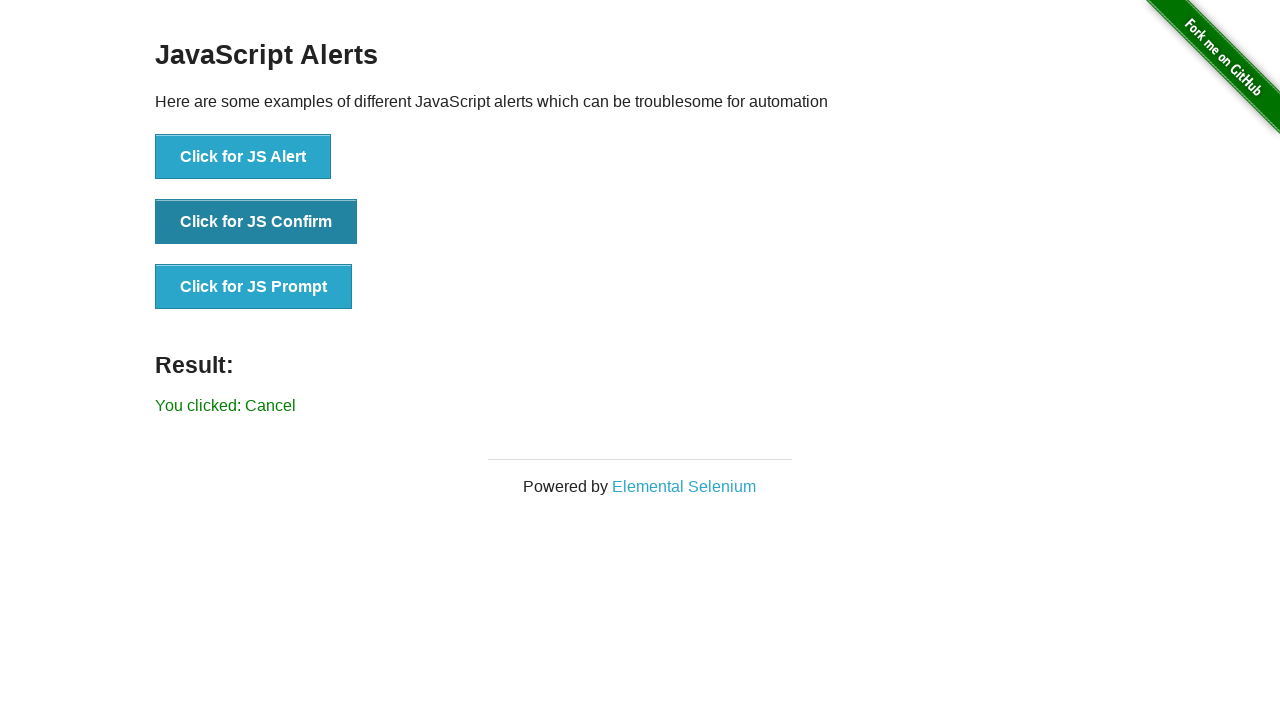

Clicked prompt button and accepted the prompt dialog with text input at (254, 287) on xpath=//button[@onclick='jsPrompt()']
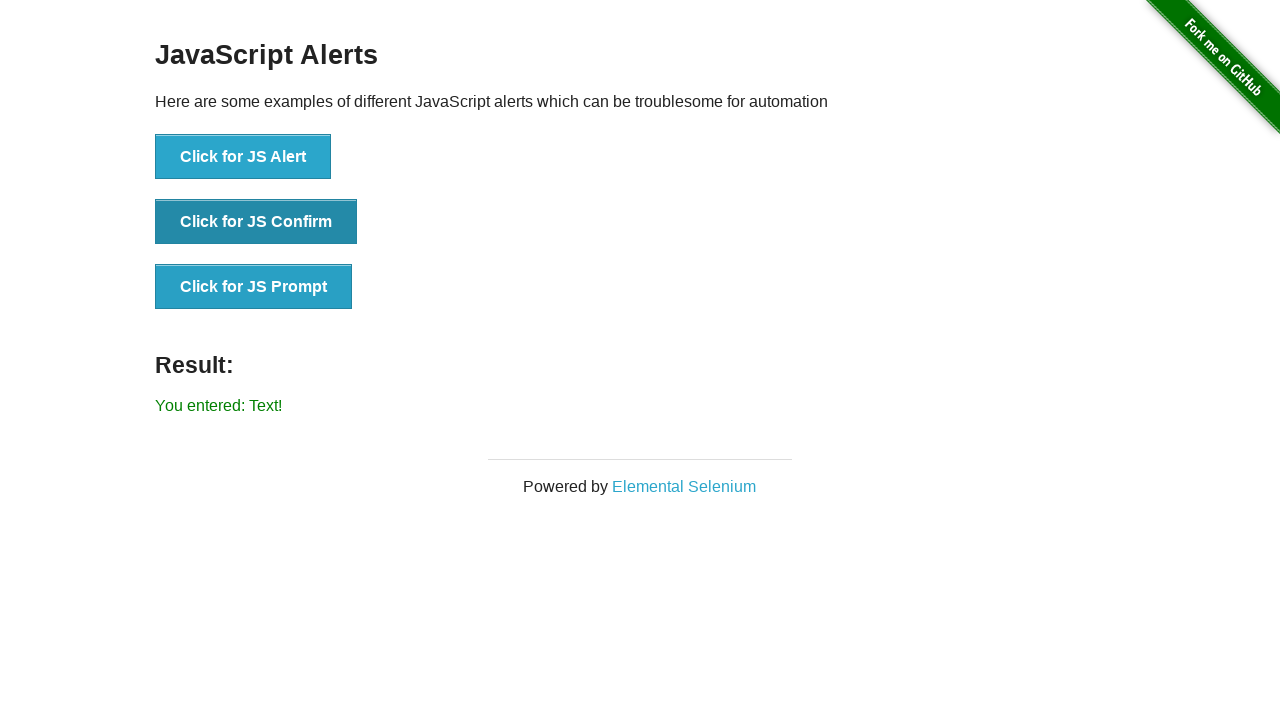

Prompt result message appeared on page
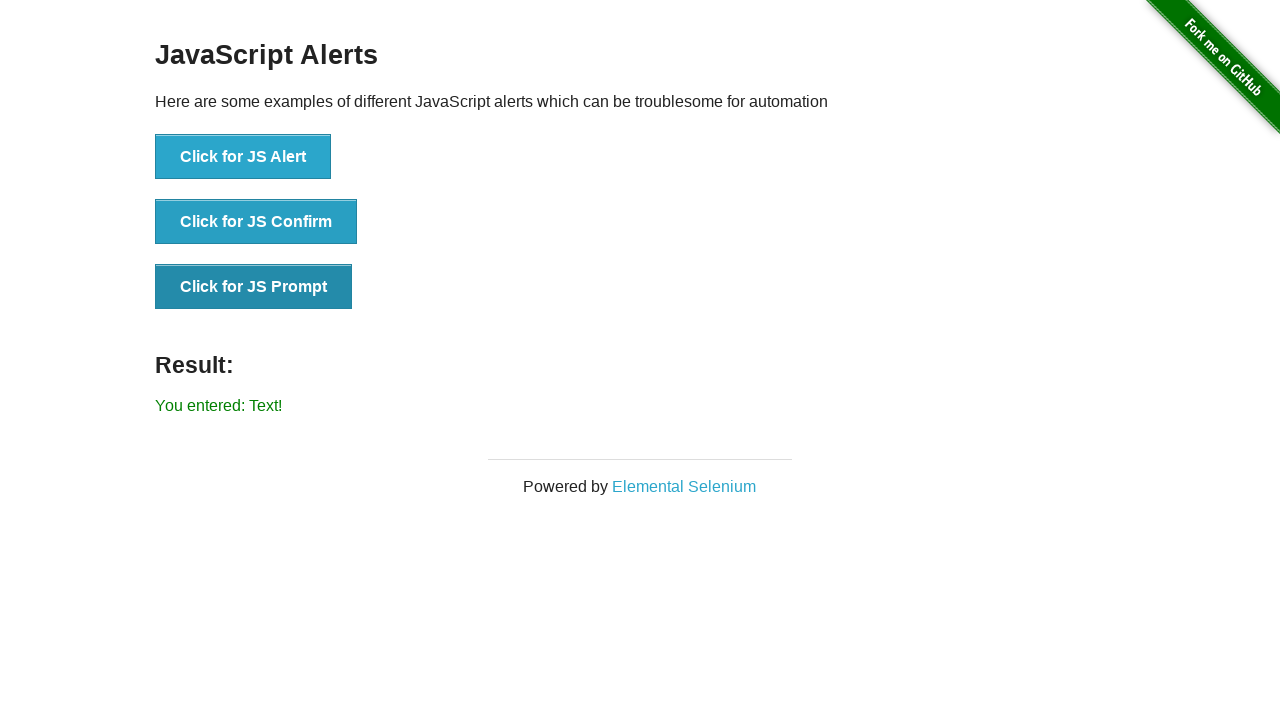

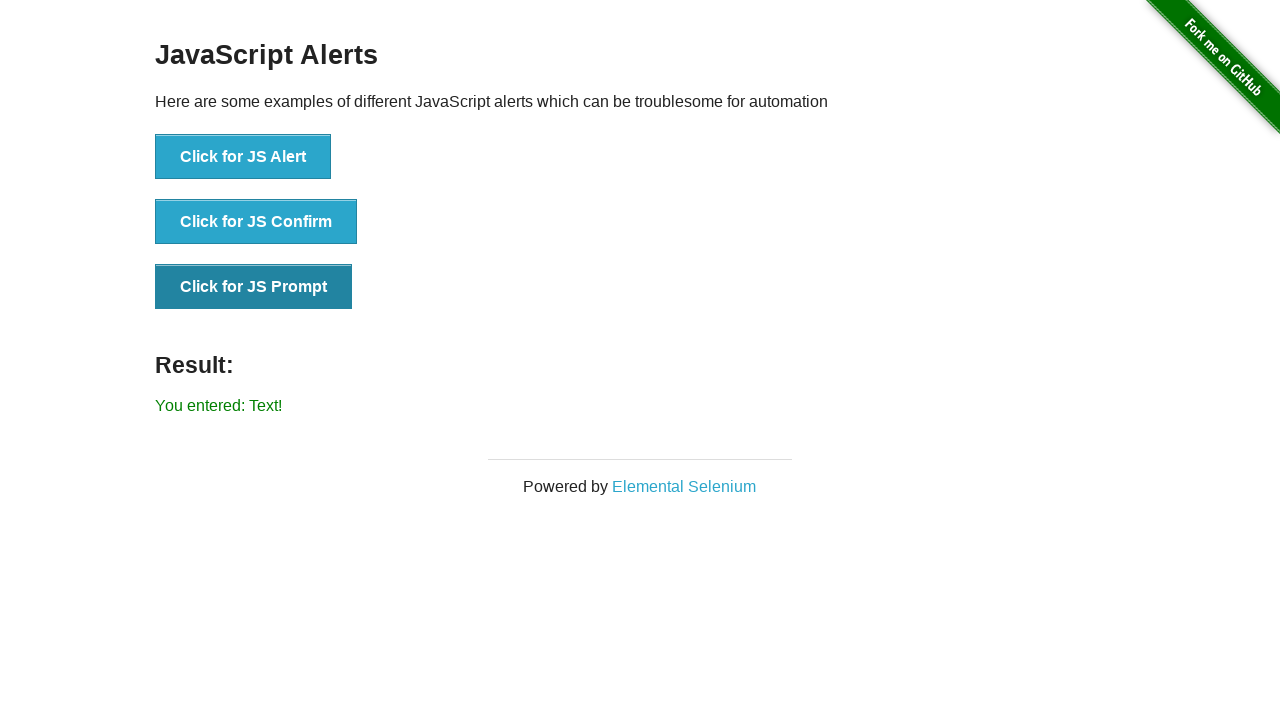